Tests textarea field by entering text and verifying the value is correctly stored

Starting URL: https://bonigarcia.dev/selenium-webdriver-java/web-form.html

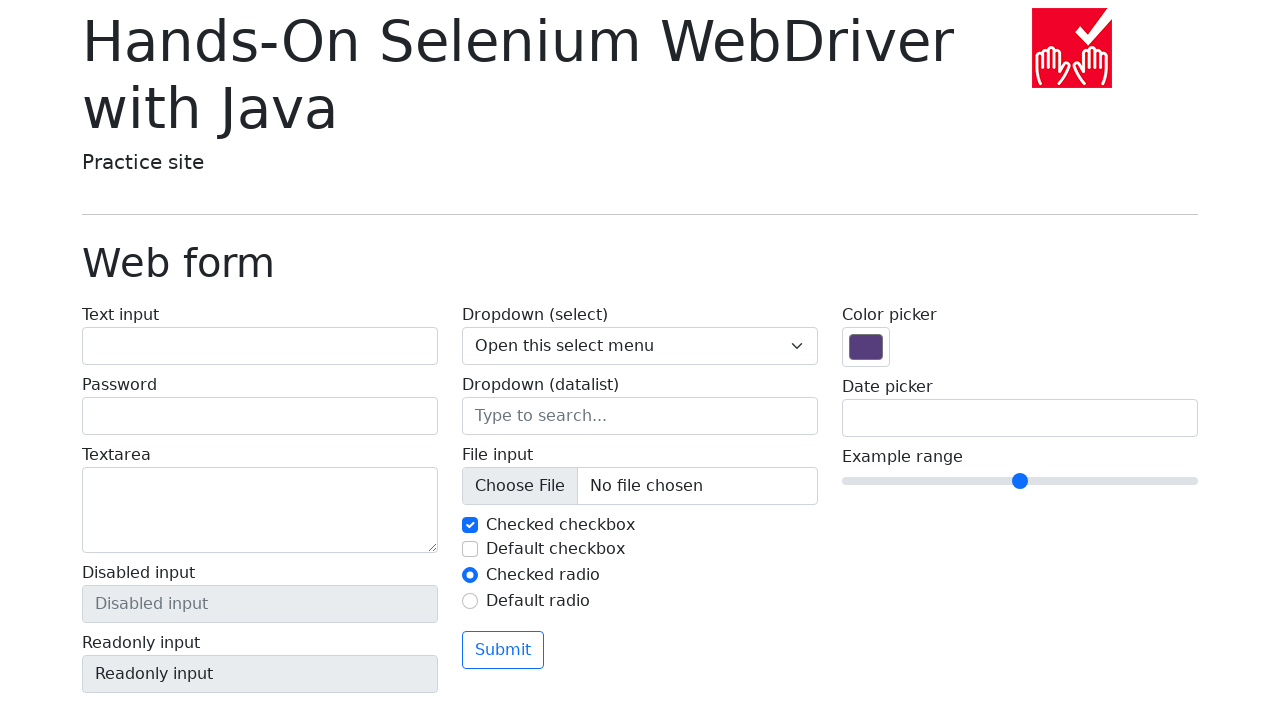

Filled textarea field with 'Hello everyone' on textarea[name='my-textarea']
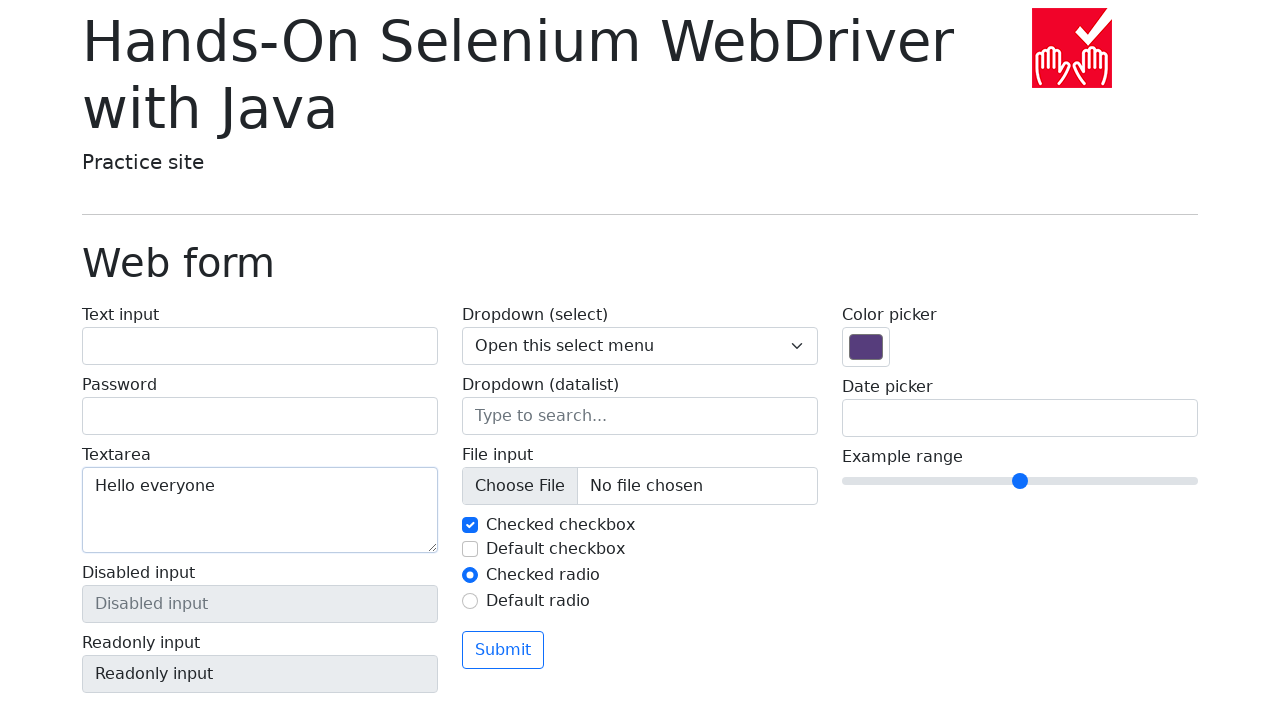

Verified textarea field contains 'Hello everyone'
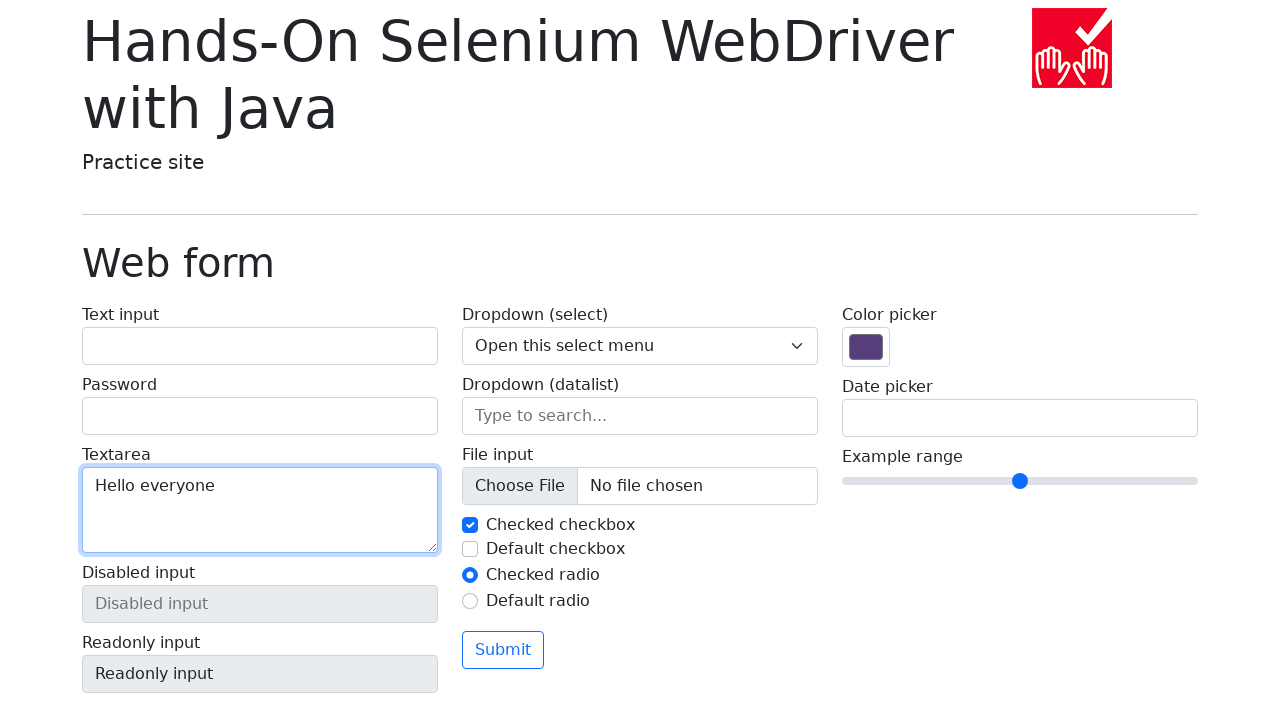

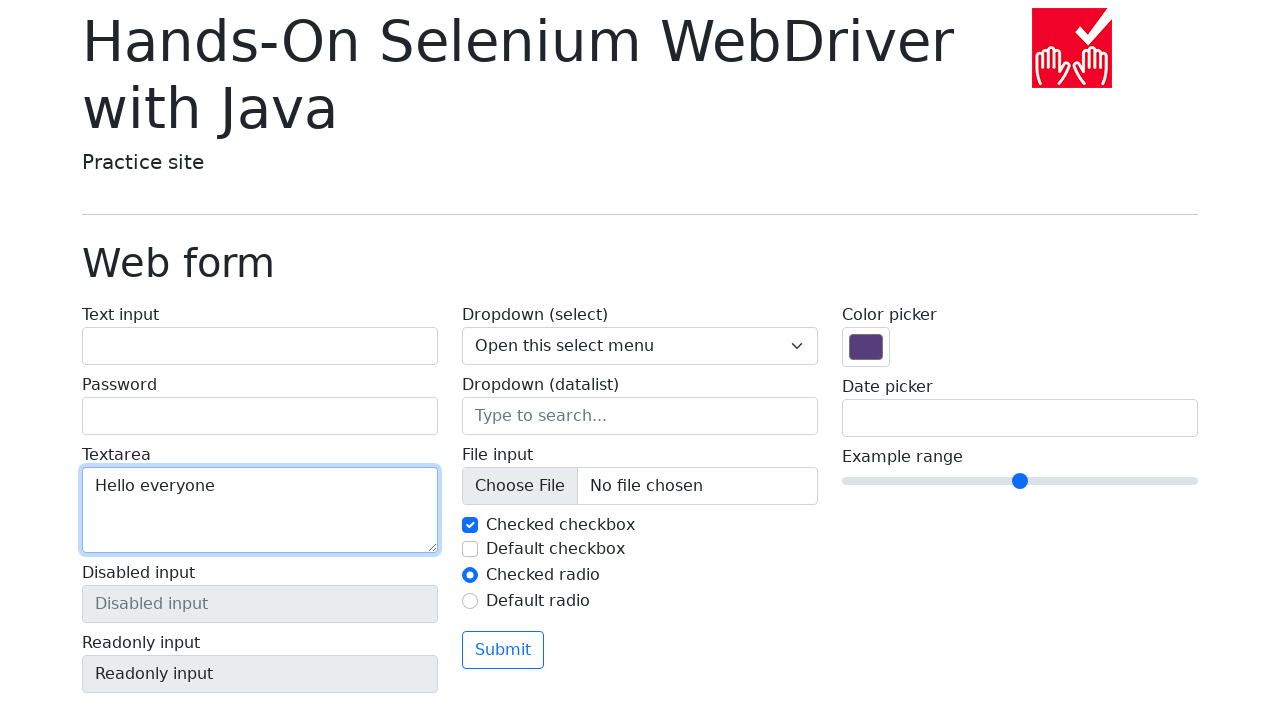